Tests horizontal slider movement using mouse drag actions to move the slider to position 1

Starting URL: https://the-internet.herokuapp.com/

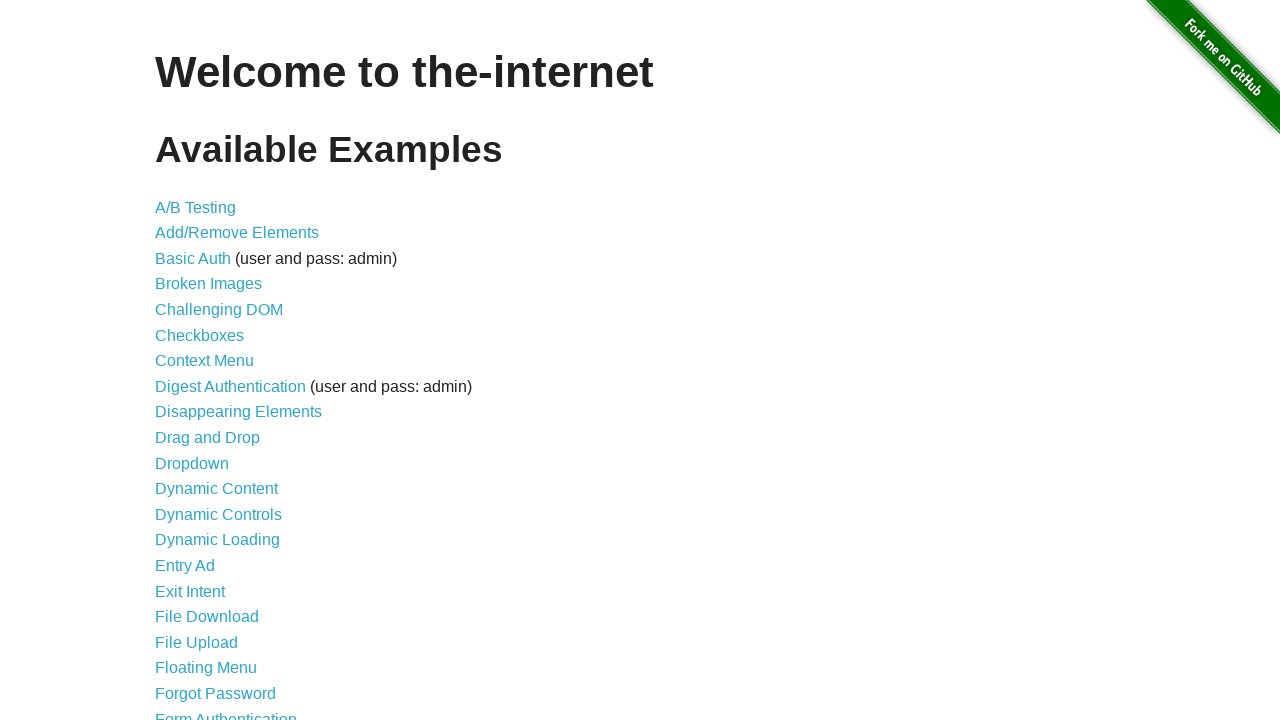

Waited for horizontal slider link to be visible
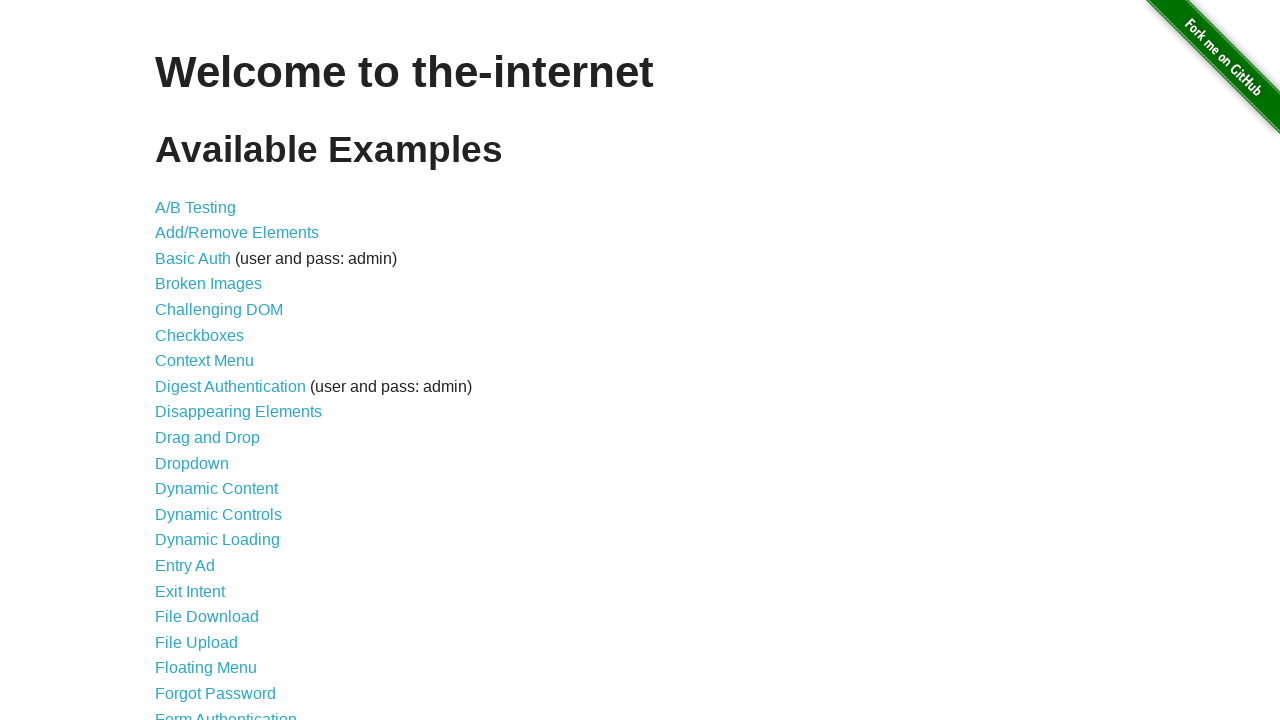

Clicked horizontal slider link at (214, 361) on xpath=//a[@href='/horizontal_slider']
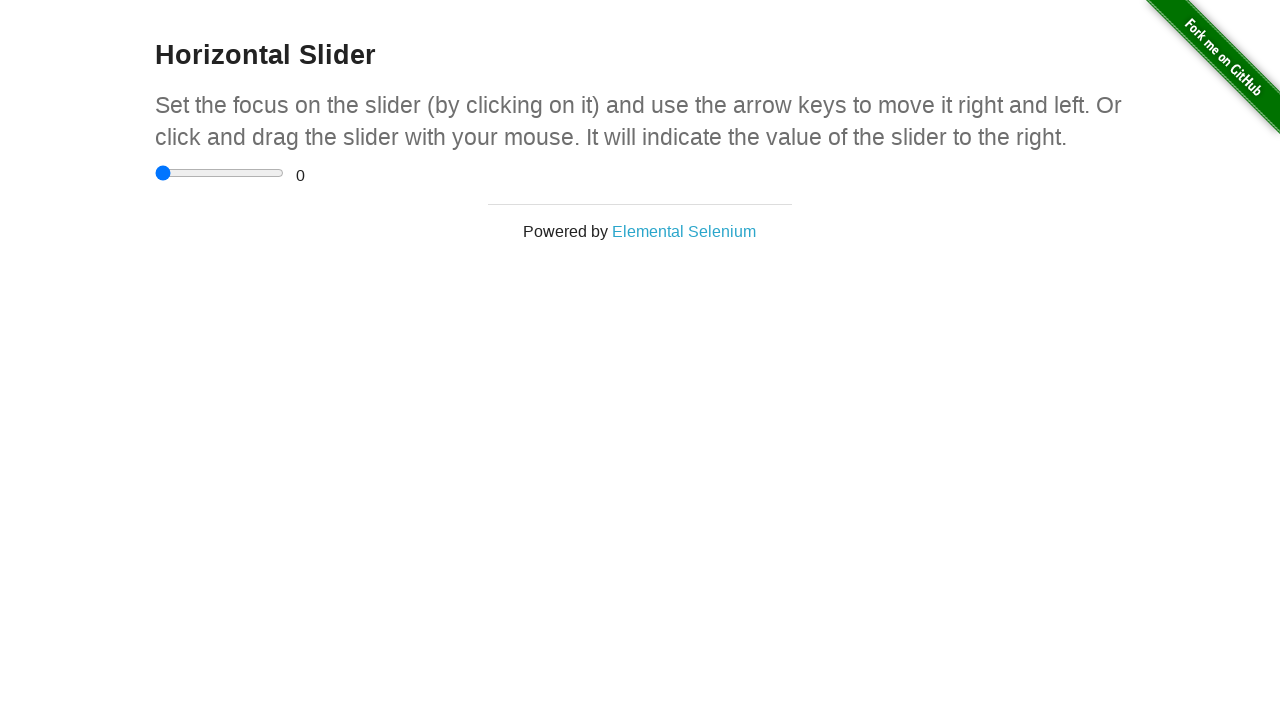

Located horizontal slider element
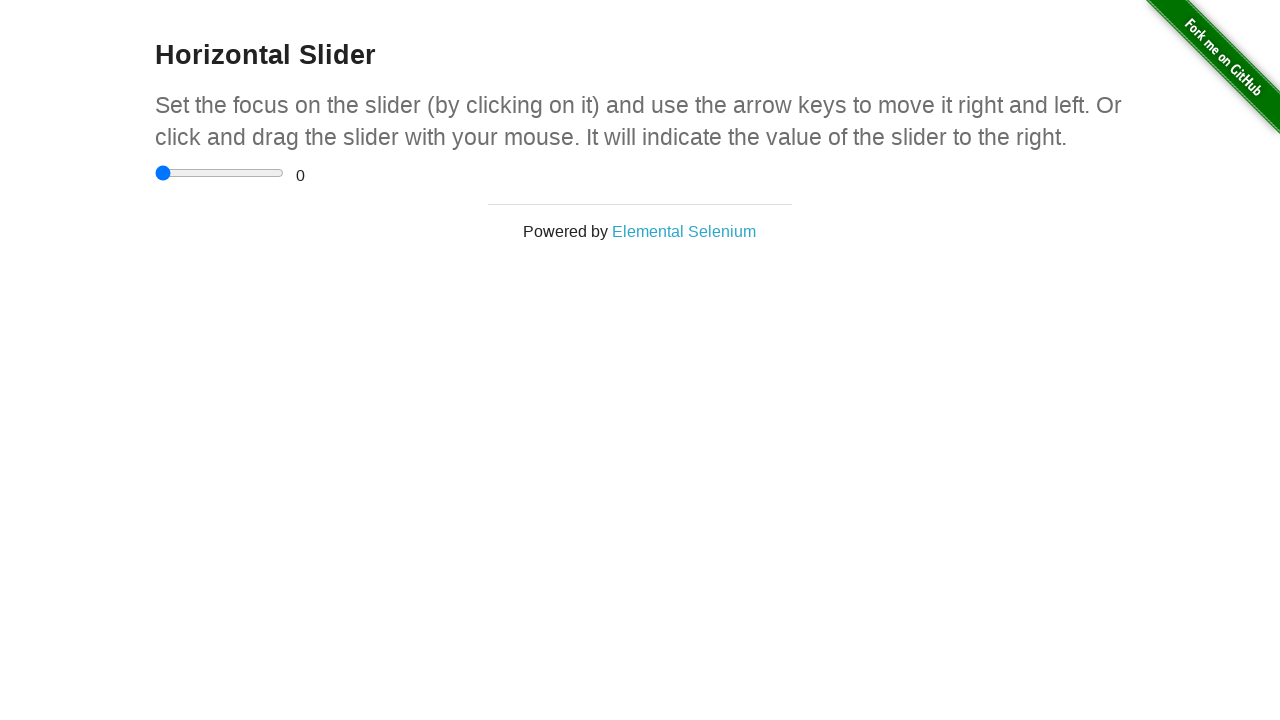

Retrieved slider bounding box dimensions
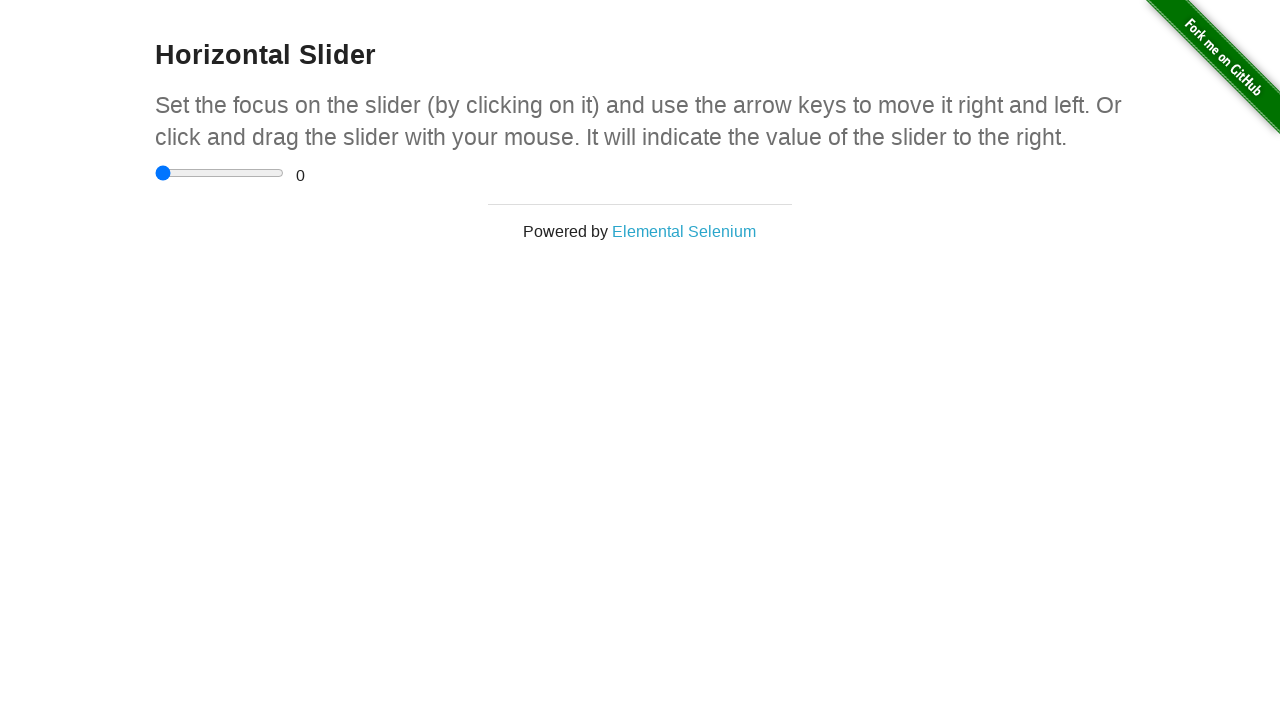

Retrieved slider step attribute value
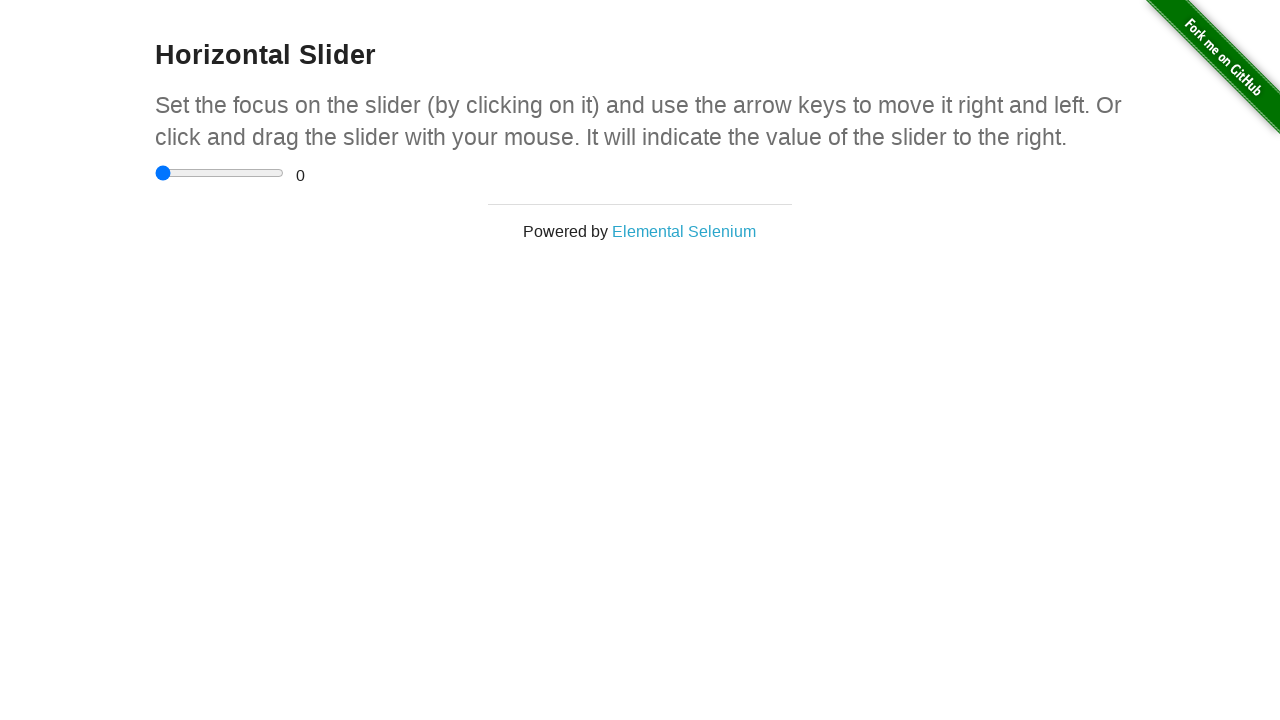

Retrieved slider max attribute value
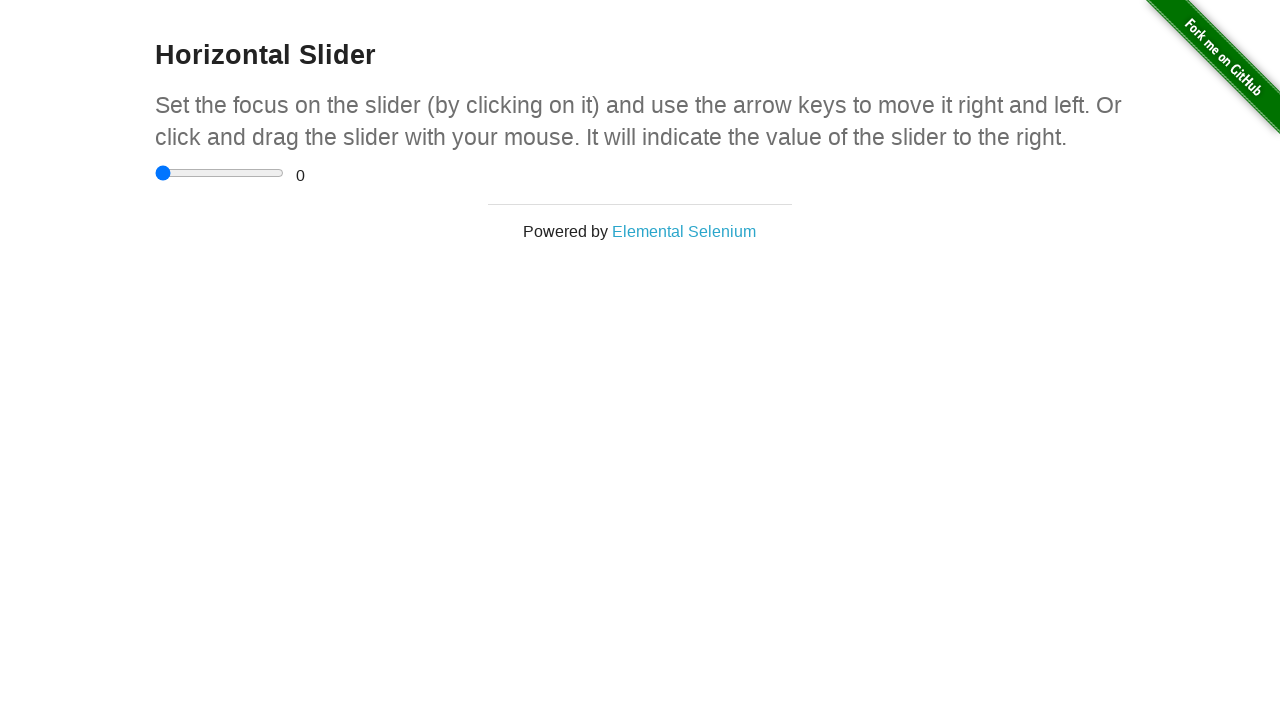

Calculated drag offset: 12 pixels per step
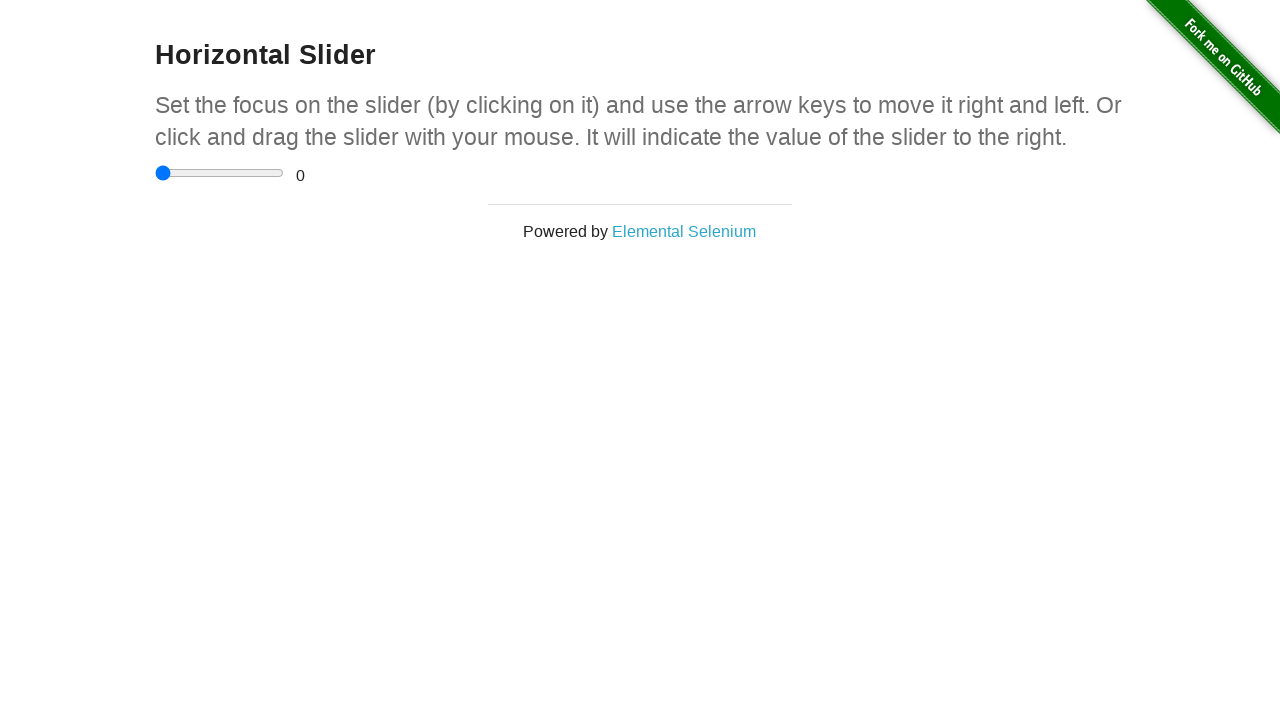

Moved mouse to slider position (step 1 of 2) at (157, 173)
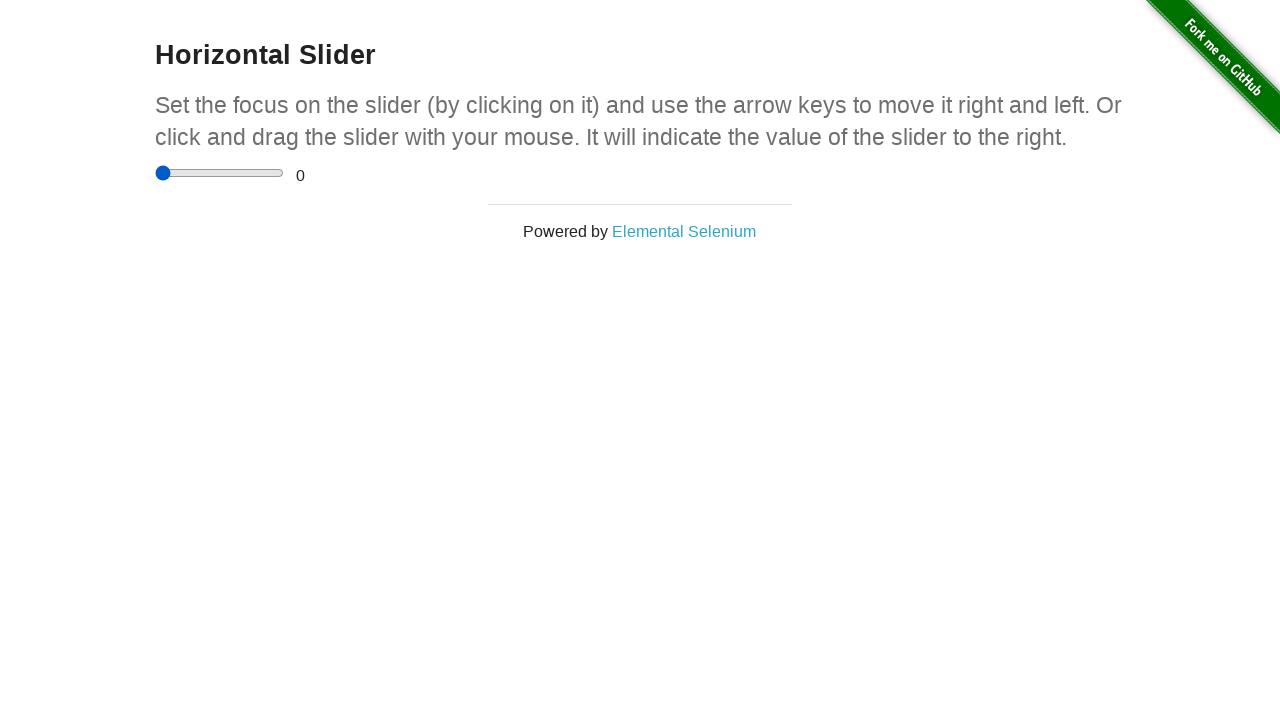

Pressed mouse button down at (157, 173)
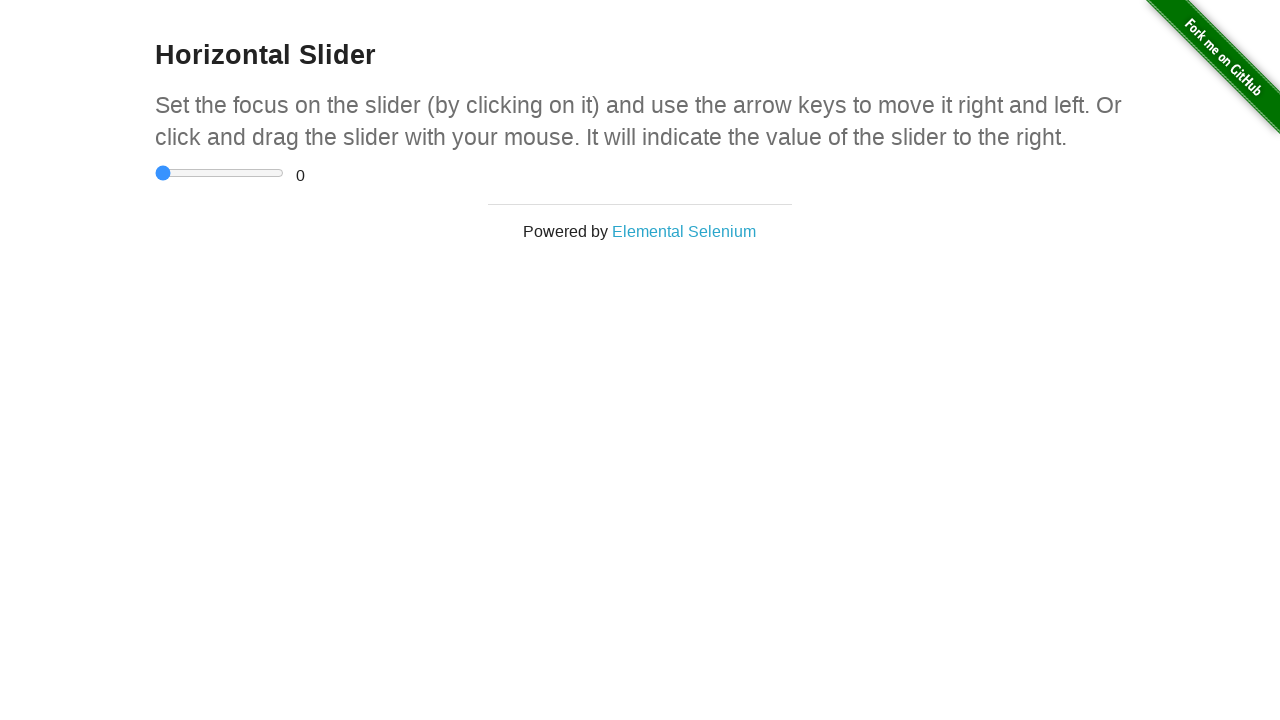

Dragged mouse by 12 pixels to the right at (169, 173)
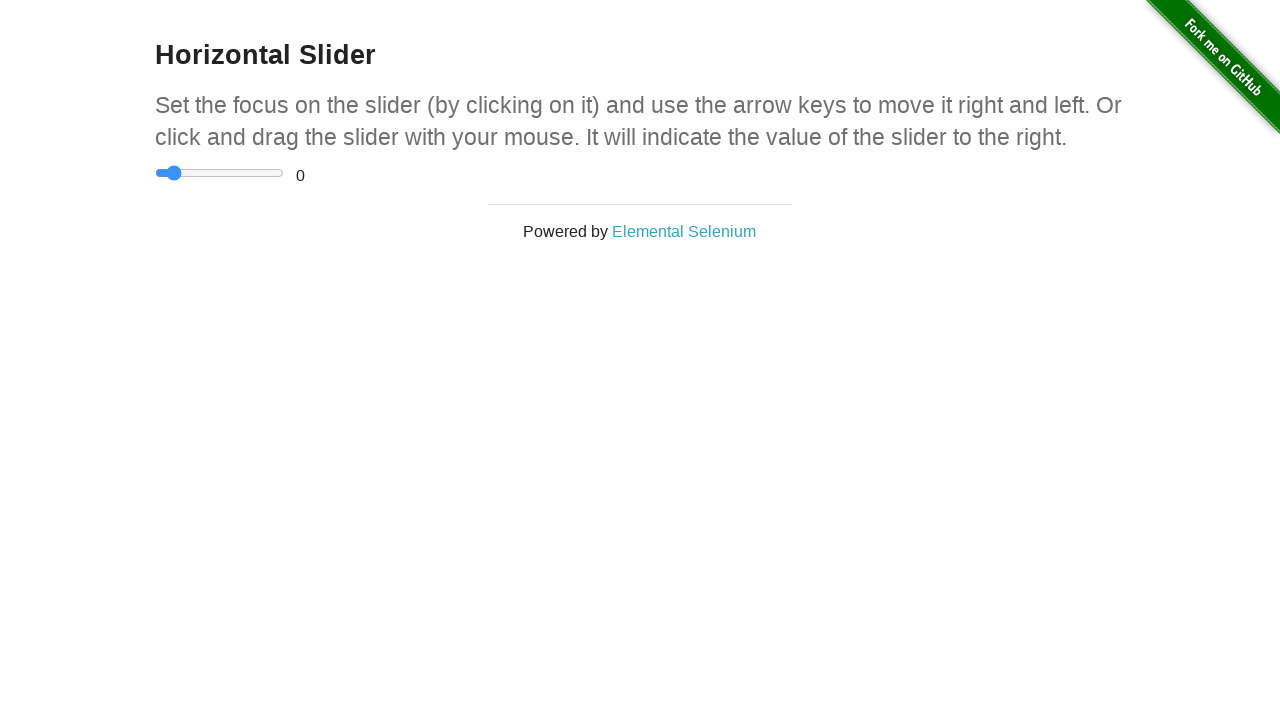

Released mouse button at (169, 173)
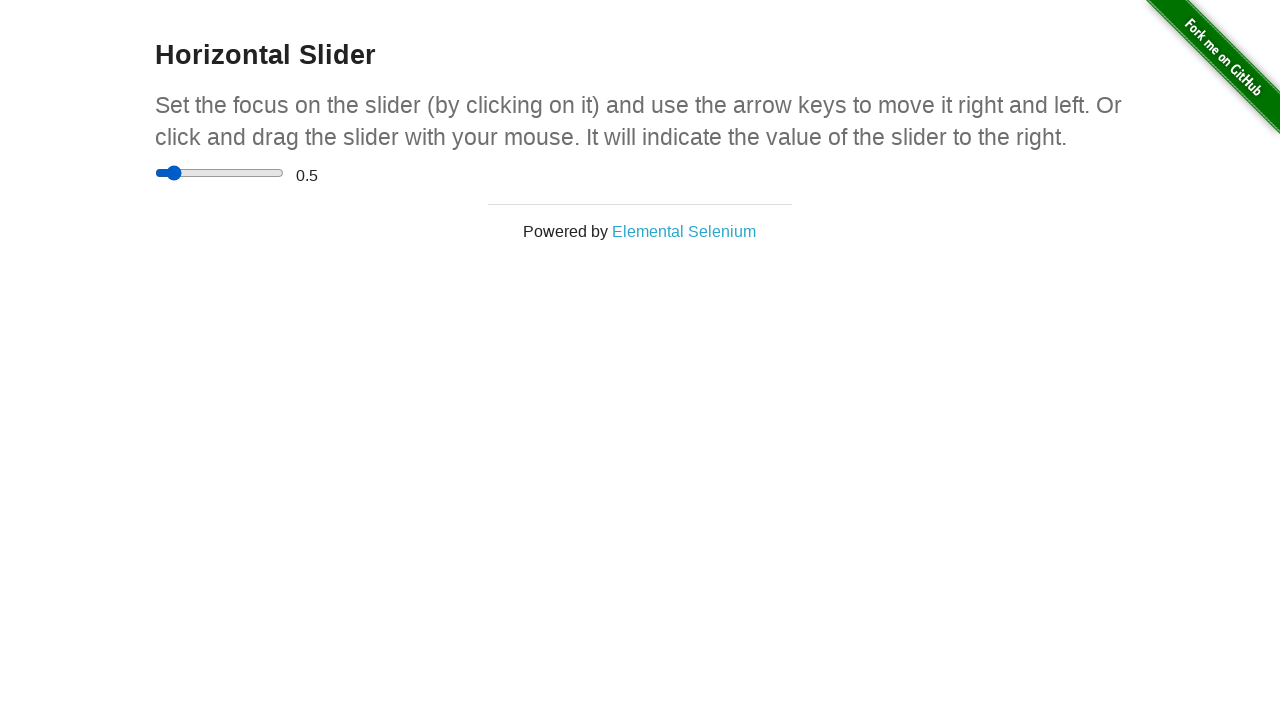

Moved mouse to slider position (step 2 of 2) at (169, 173)
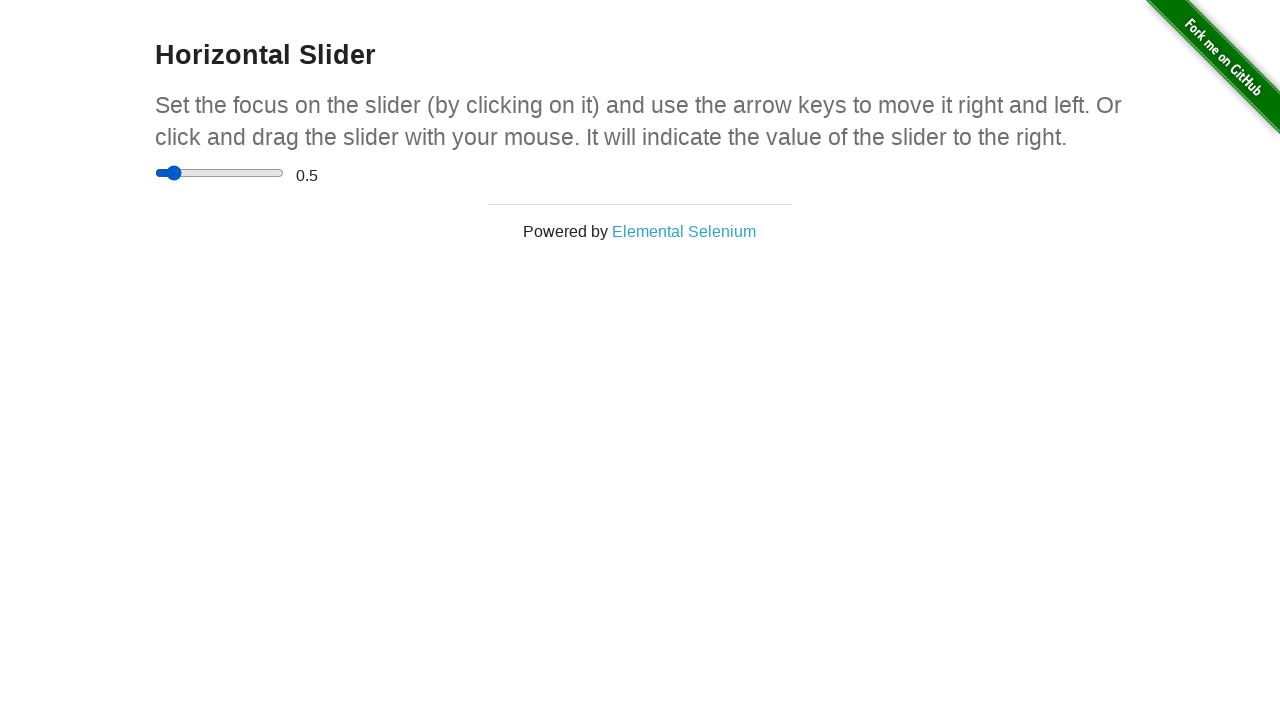

Pressed mouse button down at (169, 173)
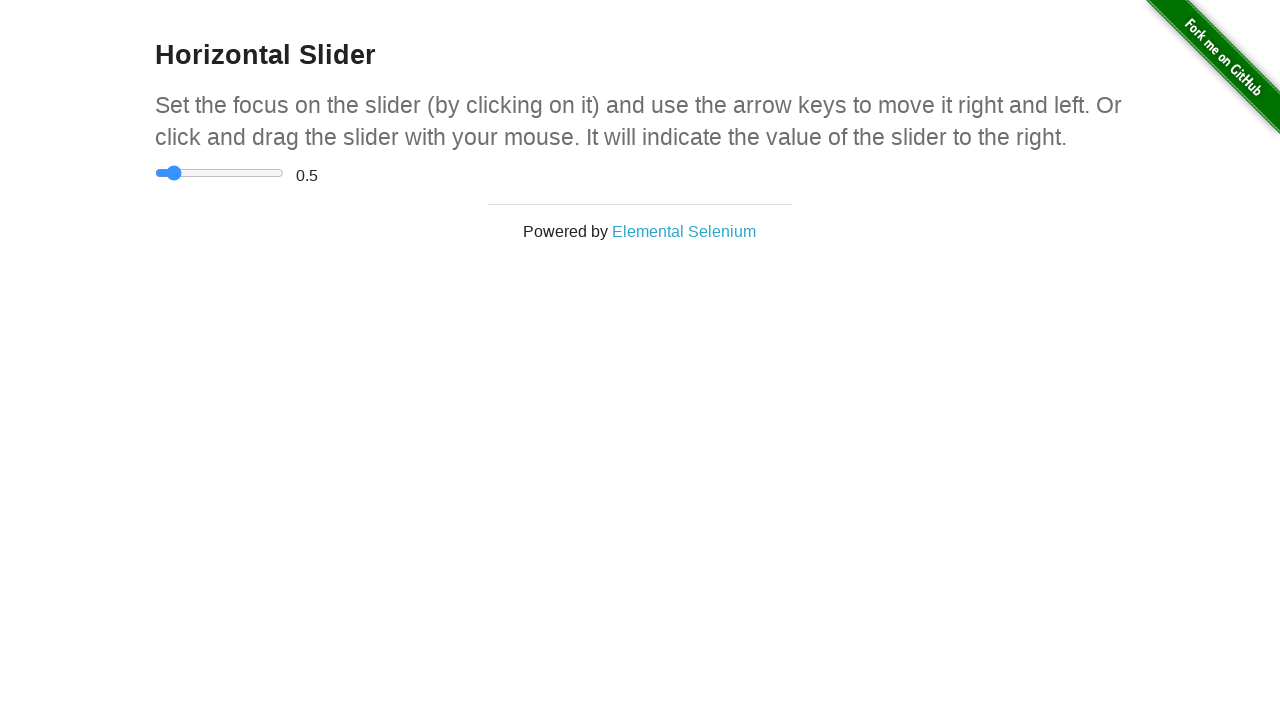

Dragged mouse by 12 pixels to the right at (181, 173)
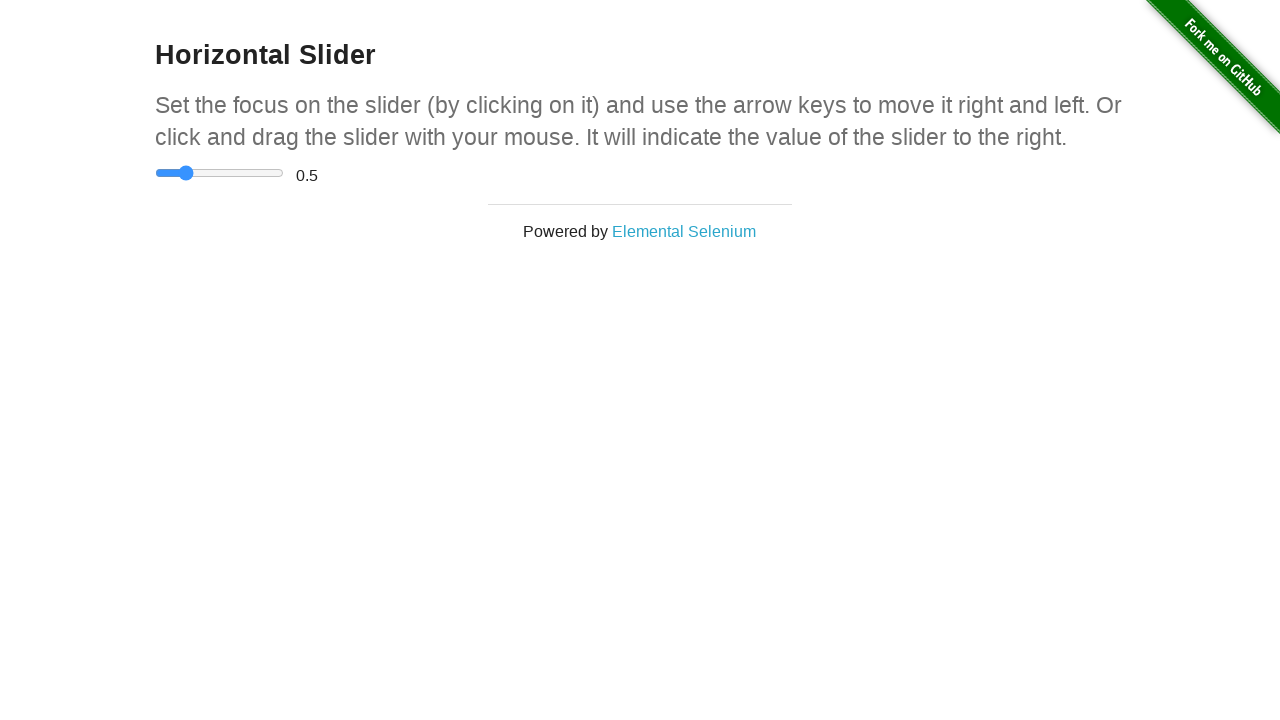

Released mouse button at (181, 173)
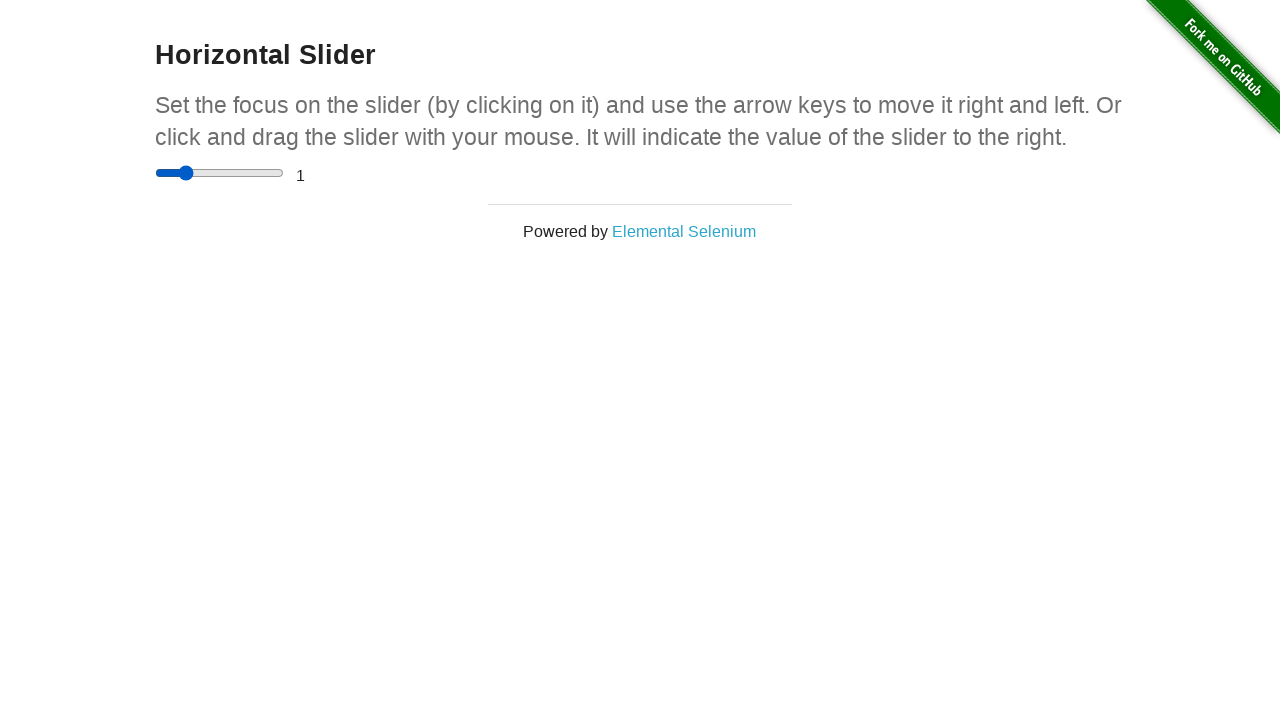

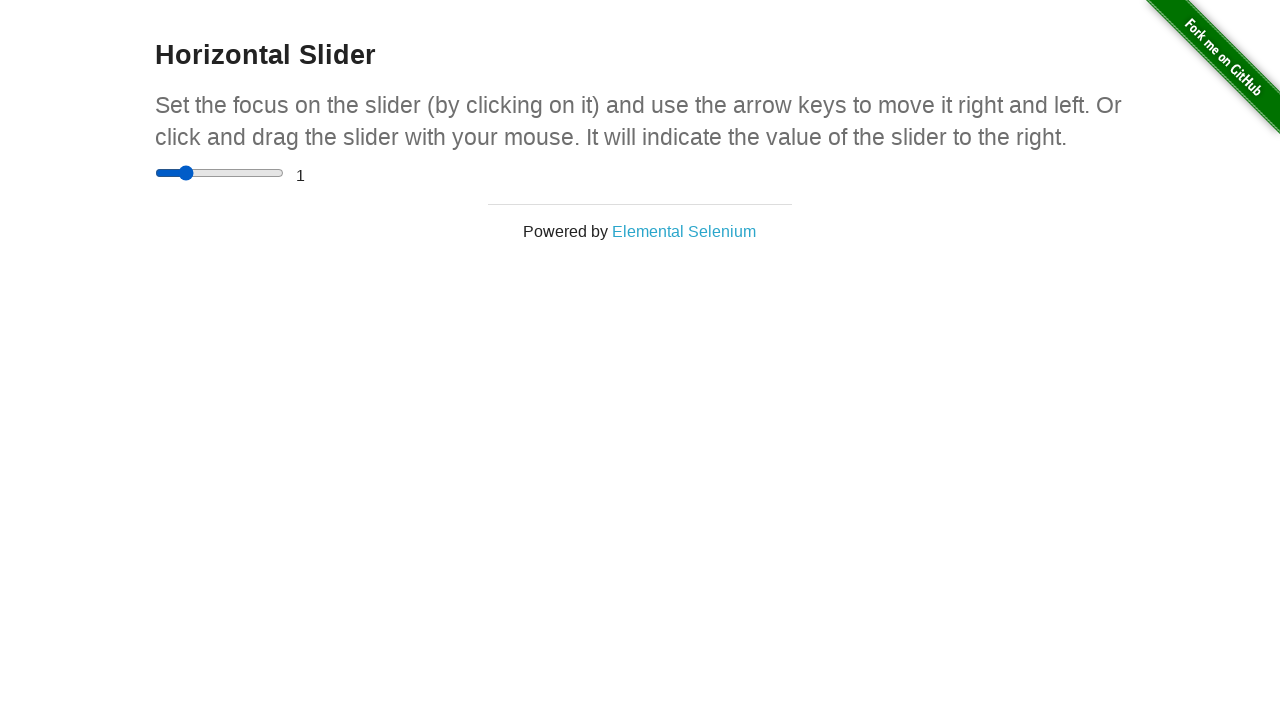